Tests classic dropdown selection using different selection methods (by value, index, and visible text)

Starting URL: https://demoqa.com/select-menu

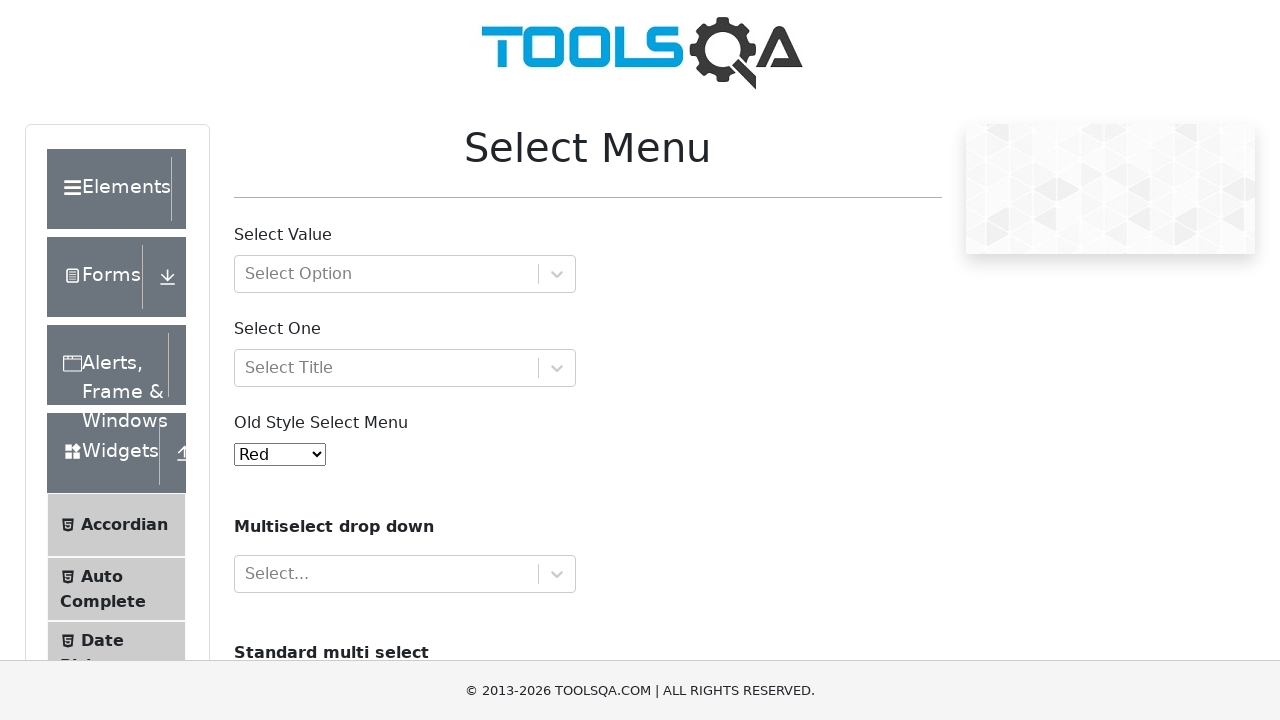

Located the classic dropdown element with id 'oldSelectMenu'
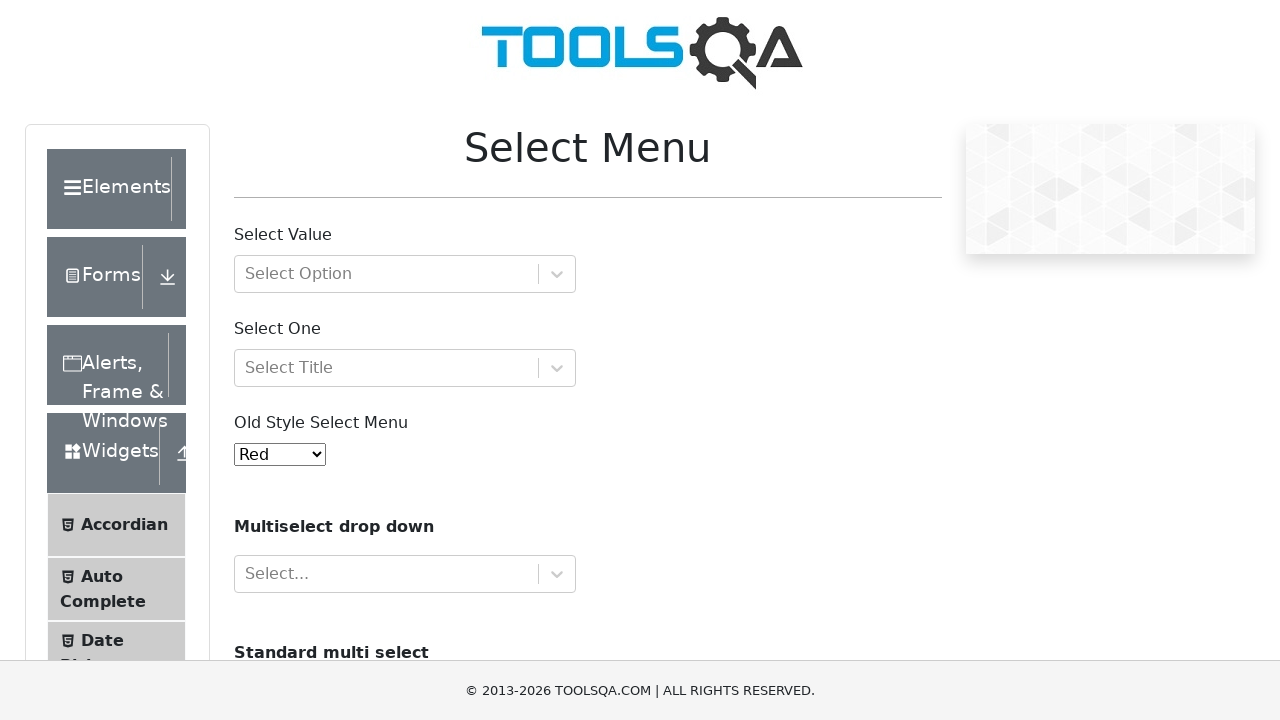

Selected dropdown option by value '3' on #oldSelectMenu
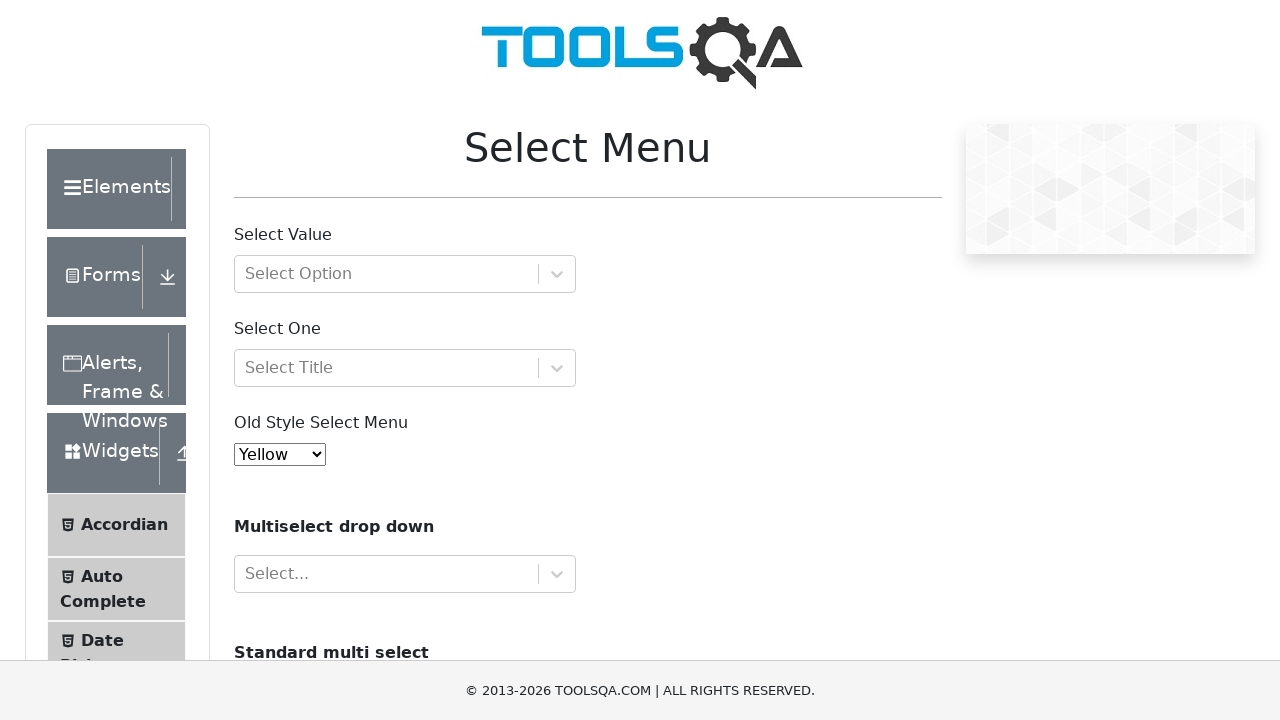

Selected dropdown option by index 5 (6th option) on #oldSelectMenu
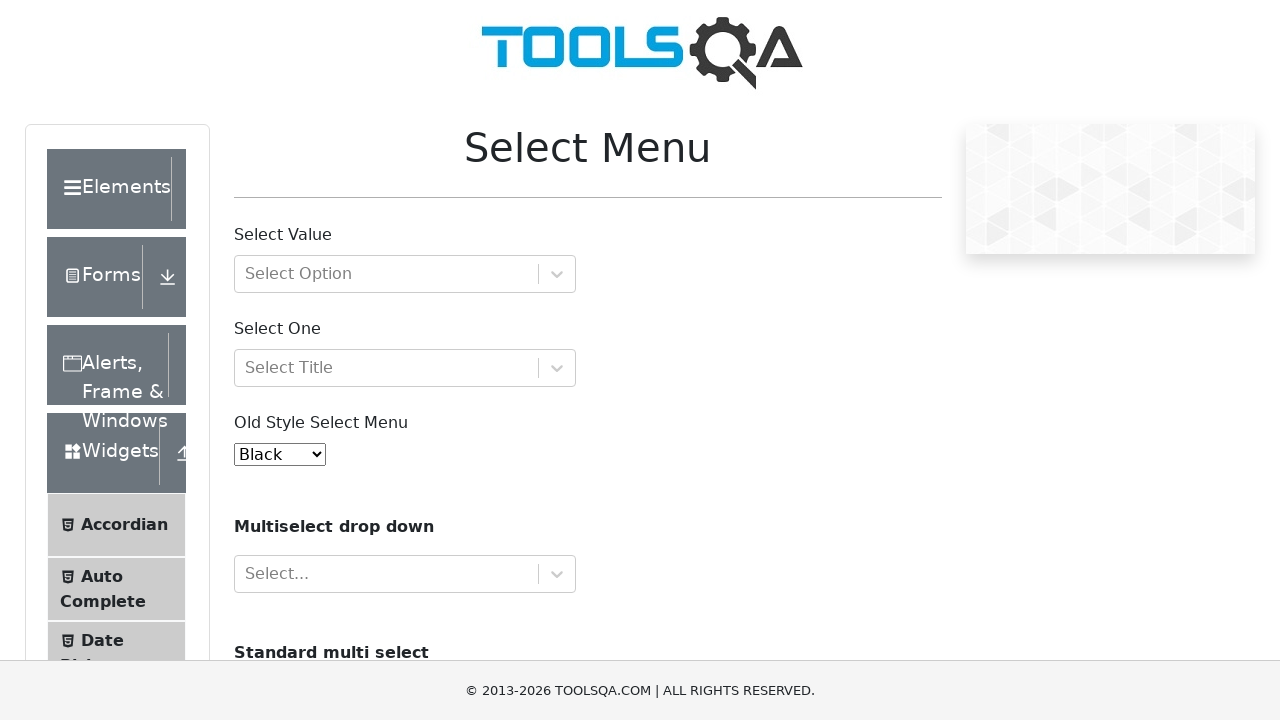

Selected dropdown option by visible text 'Green' on #oldSelectMenu
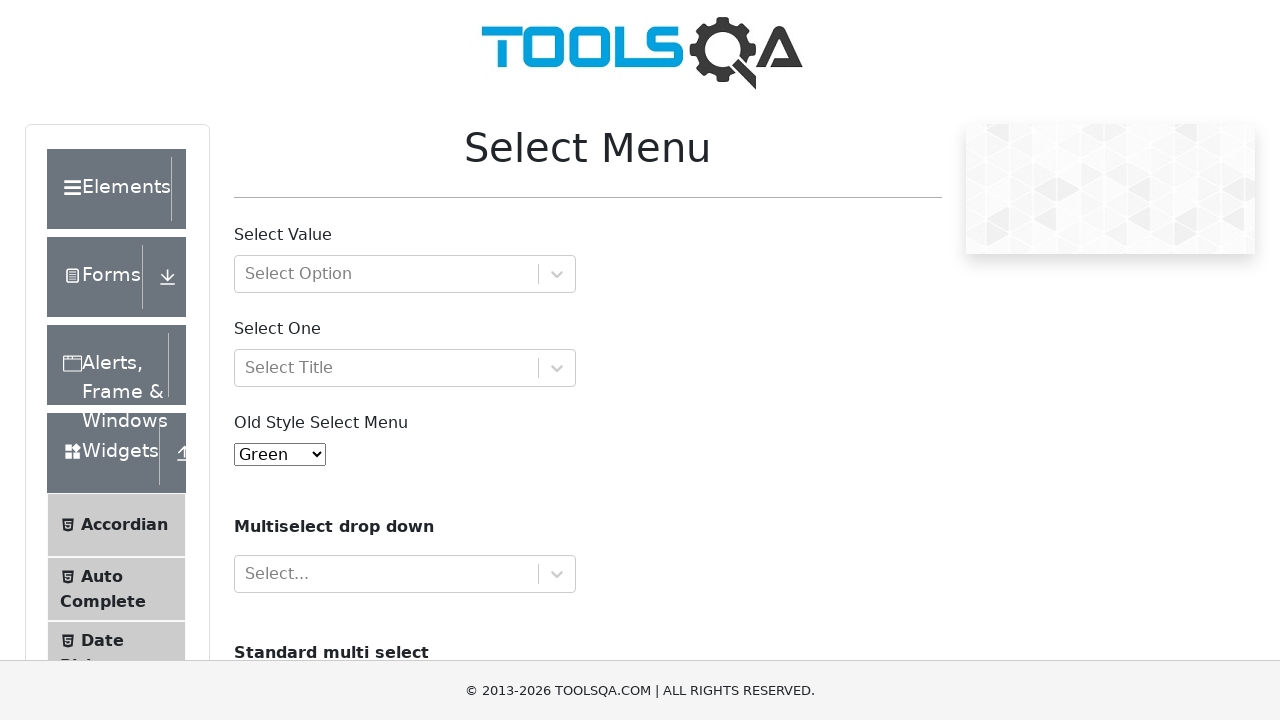

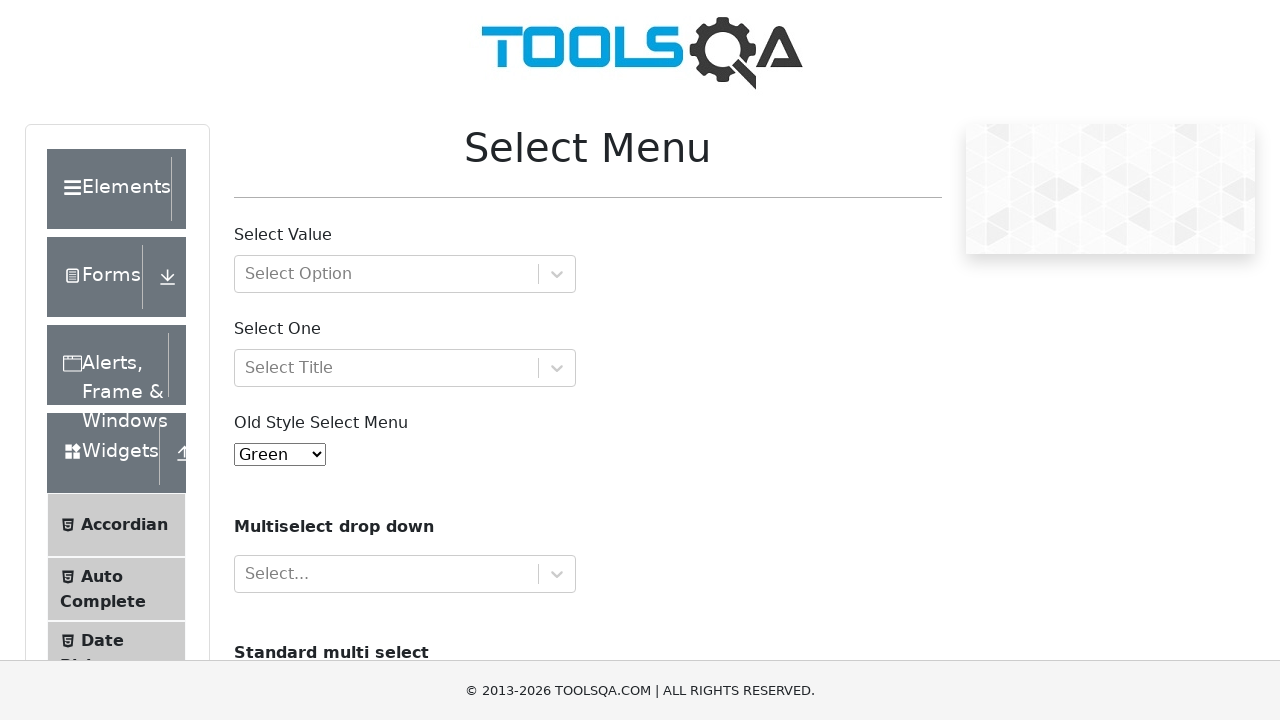